Tests key press functionality by sending various keyboard keys (BACKSPACE, TAB, DELETE, F10) to an input field and verifying the result text updates for each key press

Starting URL: http://the-internet.herokuapp.com/

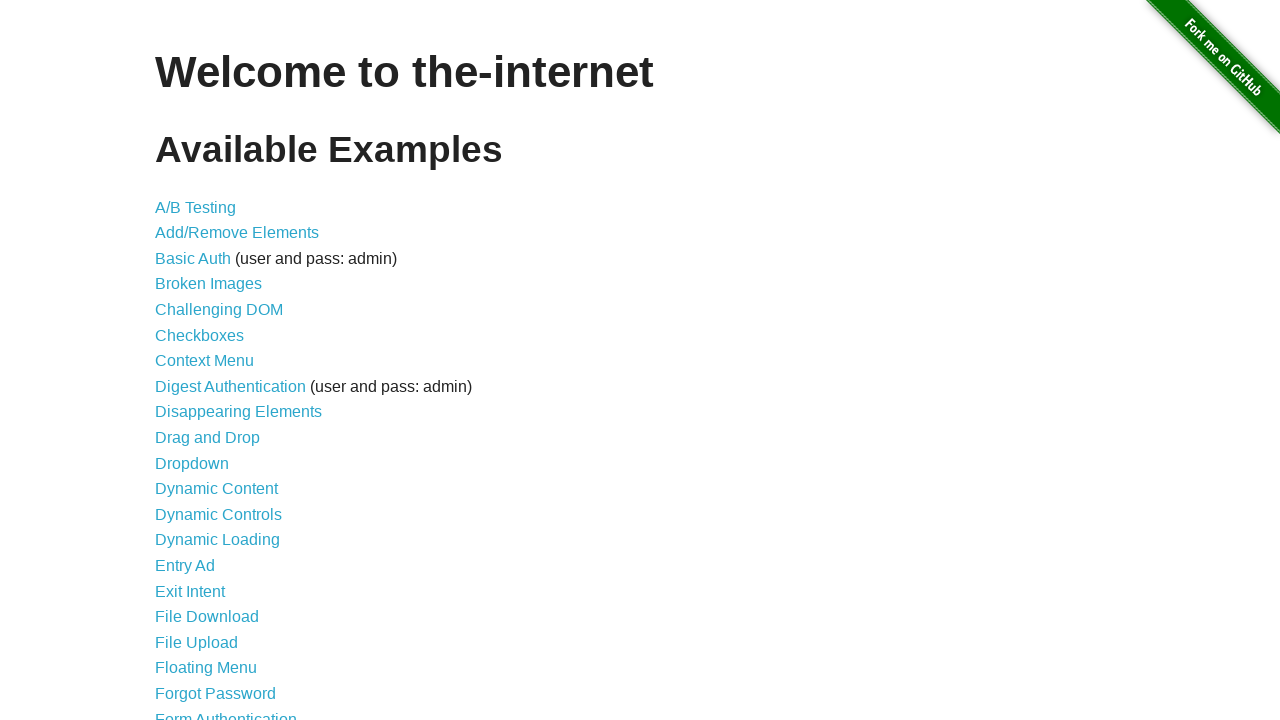

Clicked on Key Presses link at (200, 360) on xpath=//*[@id='content']/ul/li[31]/a
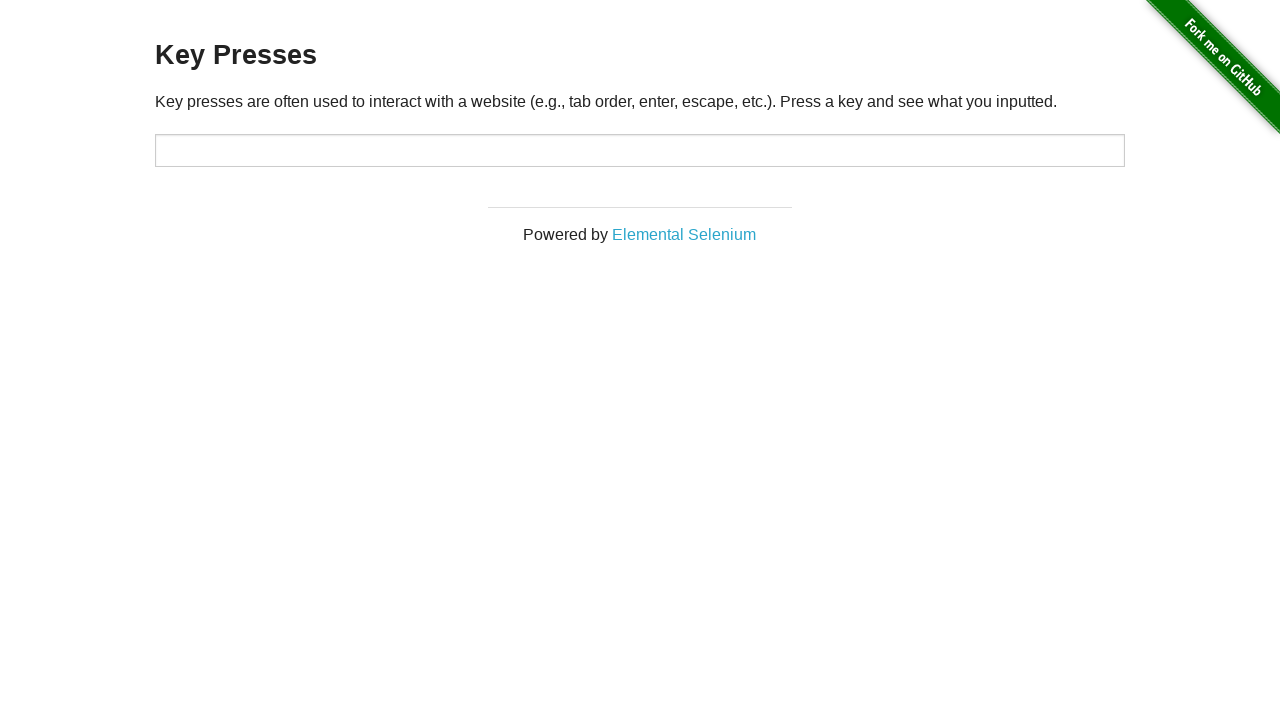

Pressed BACKSPACE key on target input field on xpath=//*[@id='target']
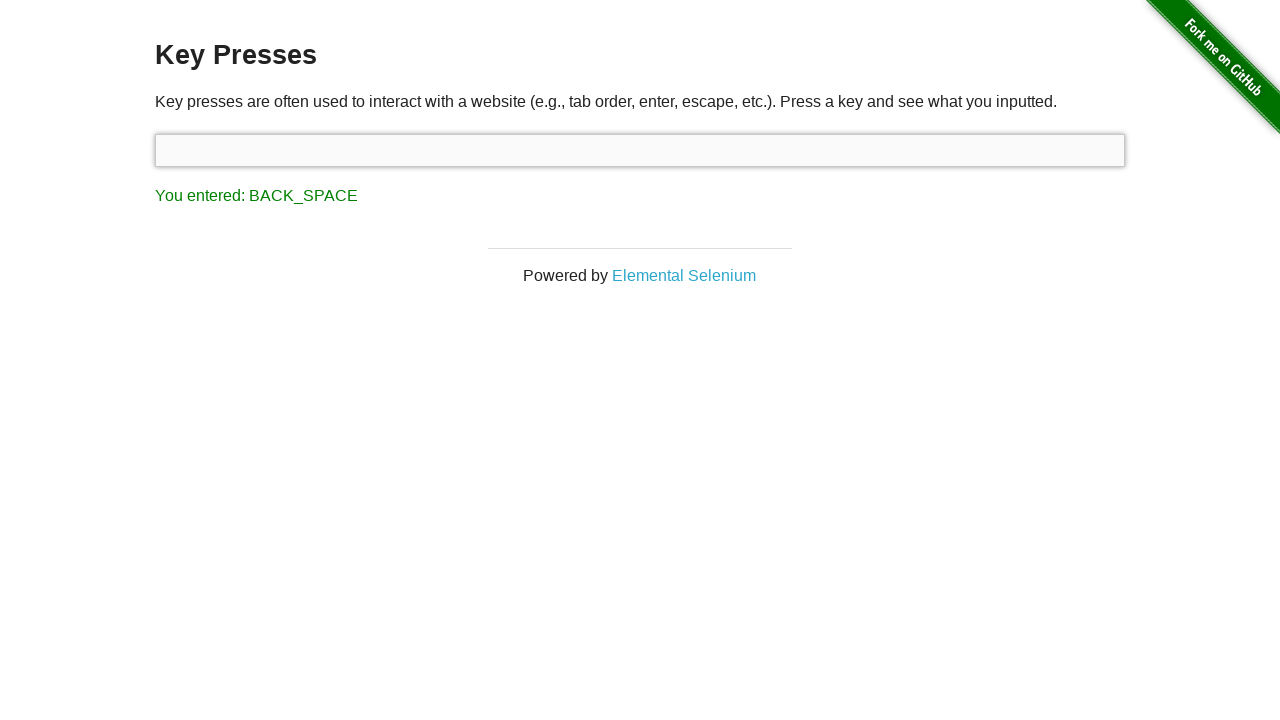

Retrieved result text after BACKSPACE: You entered: BACK_SPACE
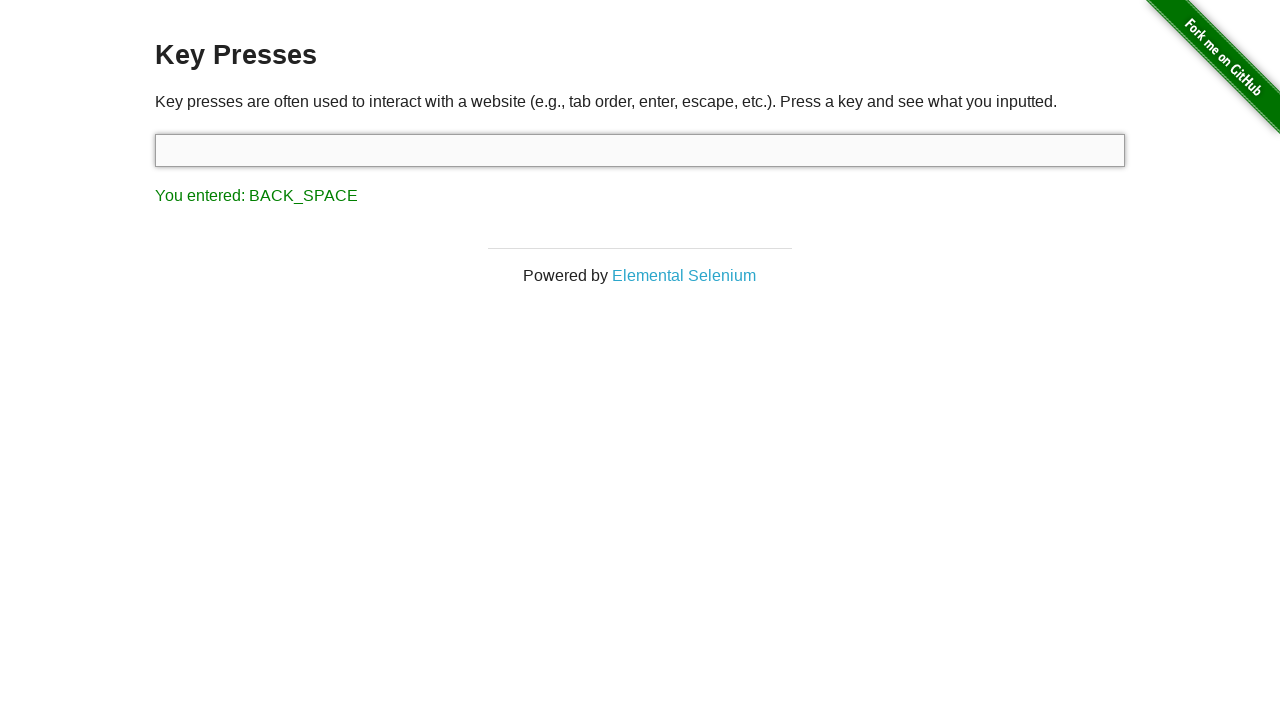

Pressed TAB key on target input field on xpath=//*[@id='target']
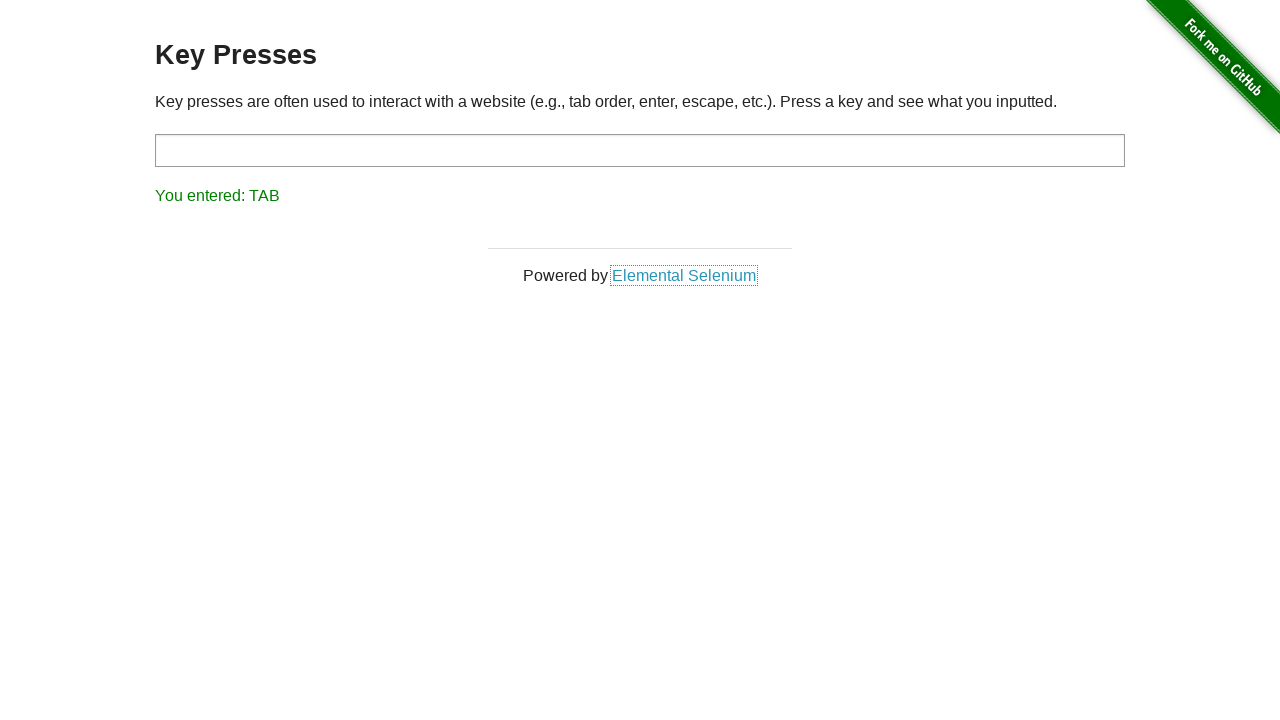

Retrieved result text after TAB: You entered: TAB
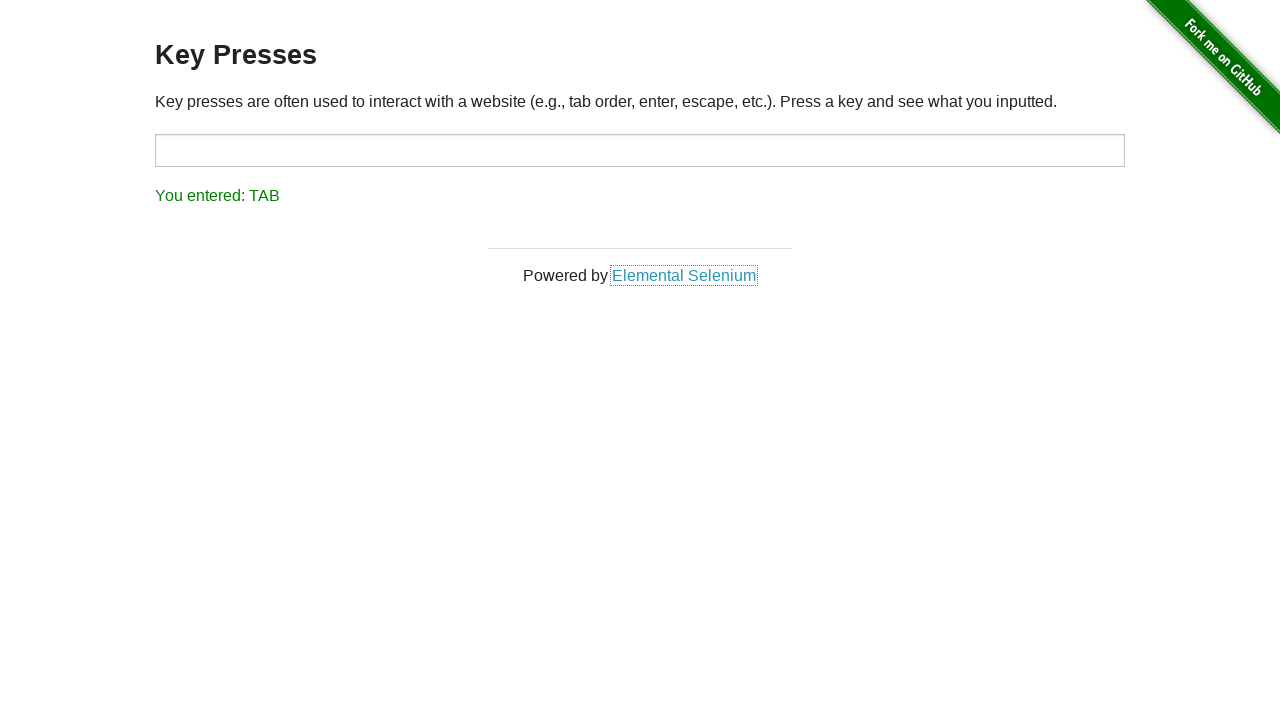

Pressed DELETE key on target input field on xpath=//*[@id='target']
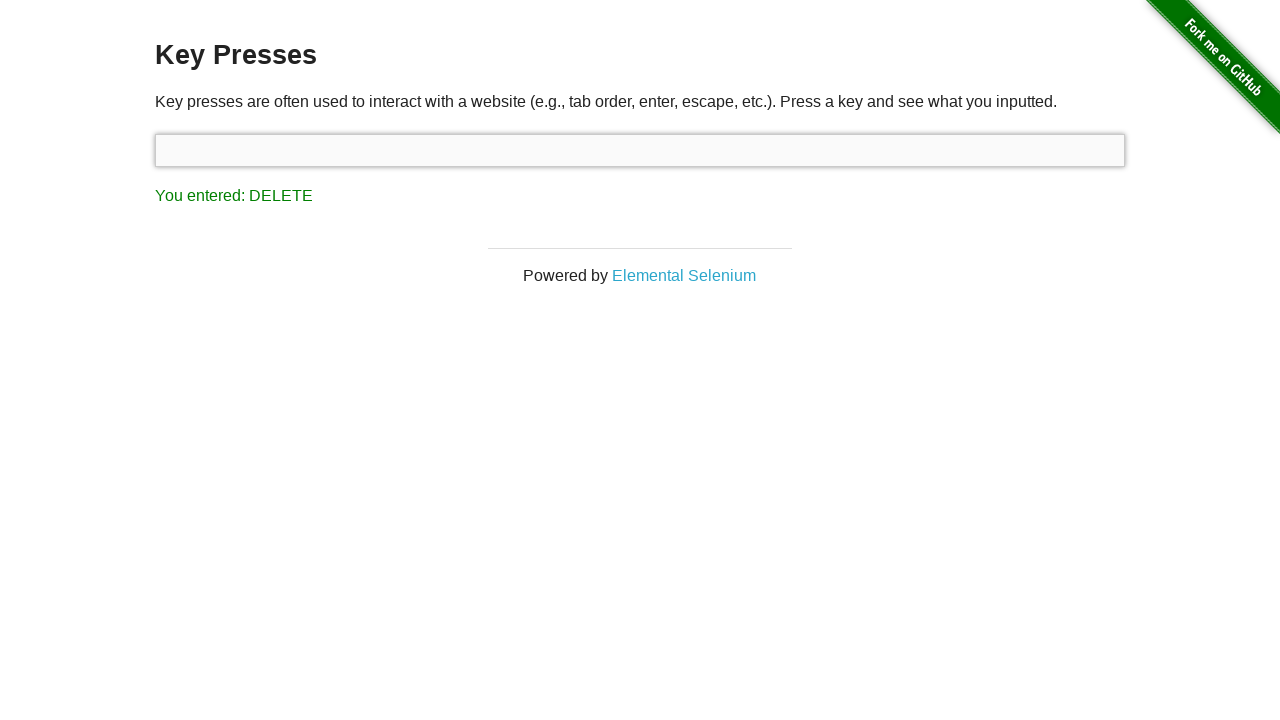

Retrieved result text after DELETE: You entered: DELETE
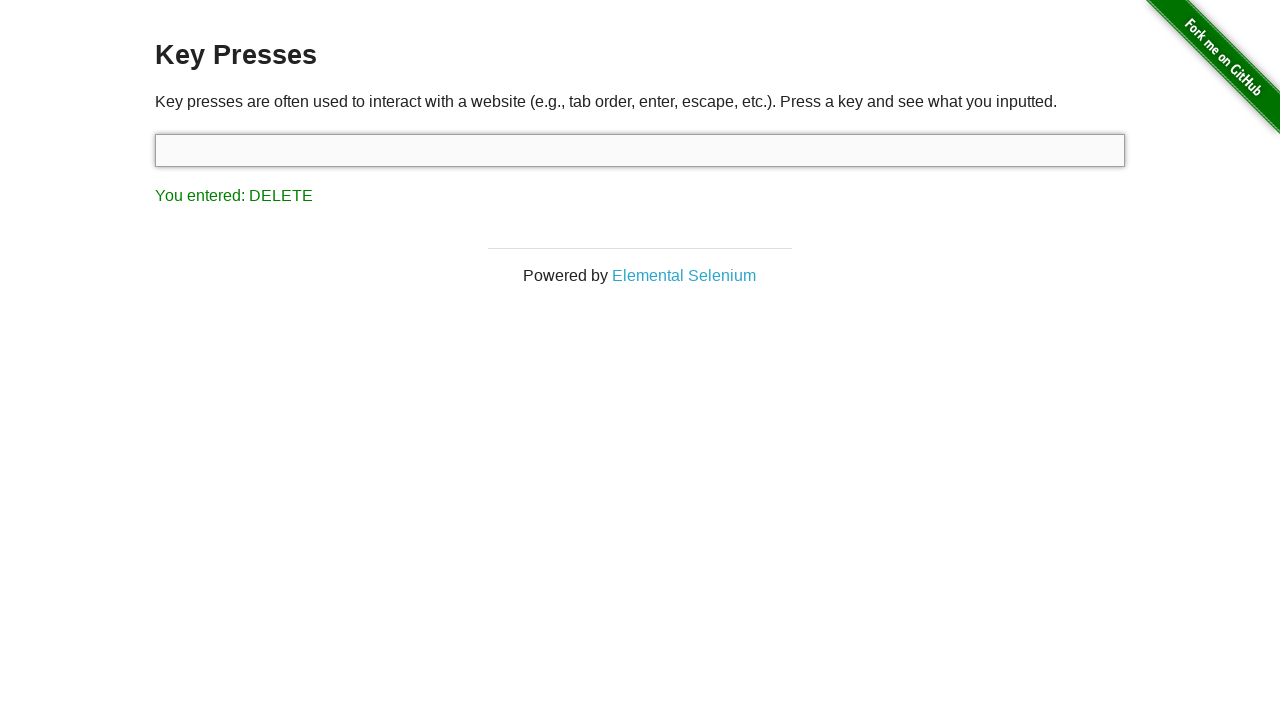

Pressed F10 key on target input field on xpath=//*[@id='target']
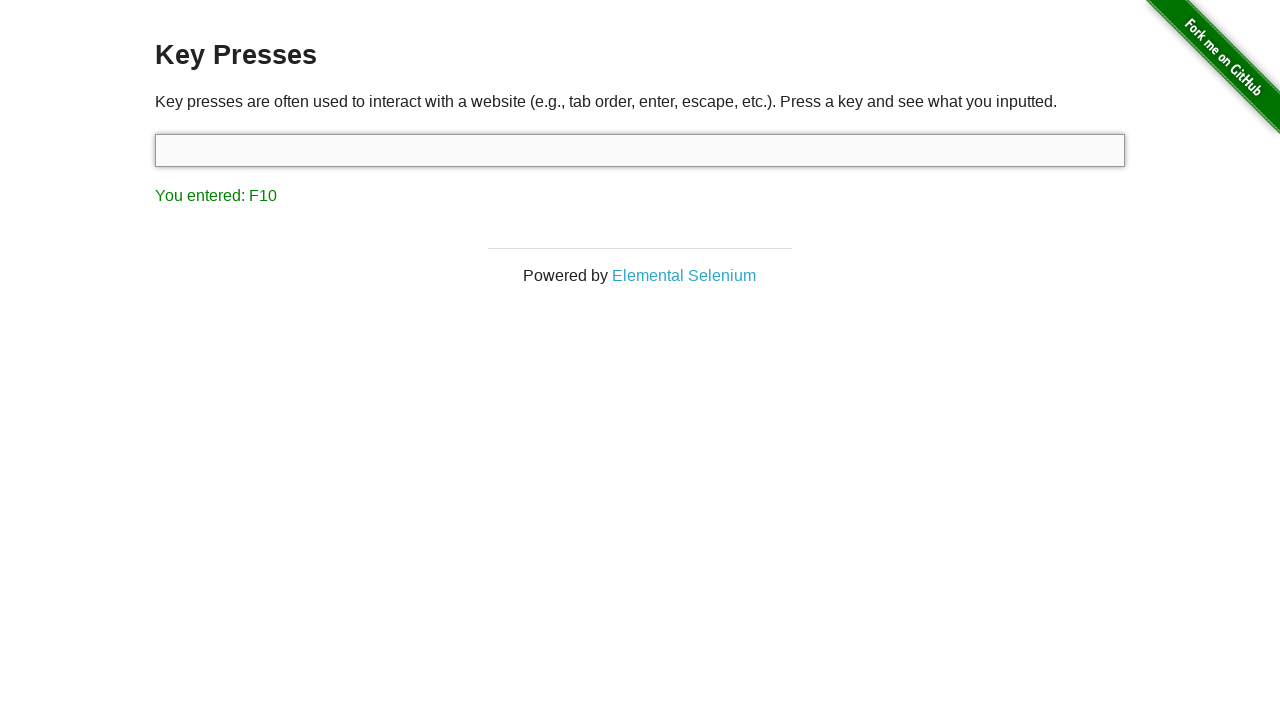

Retrieved result text after F10: You entered: F10
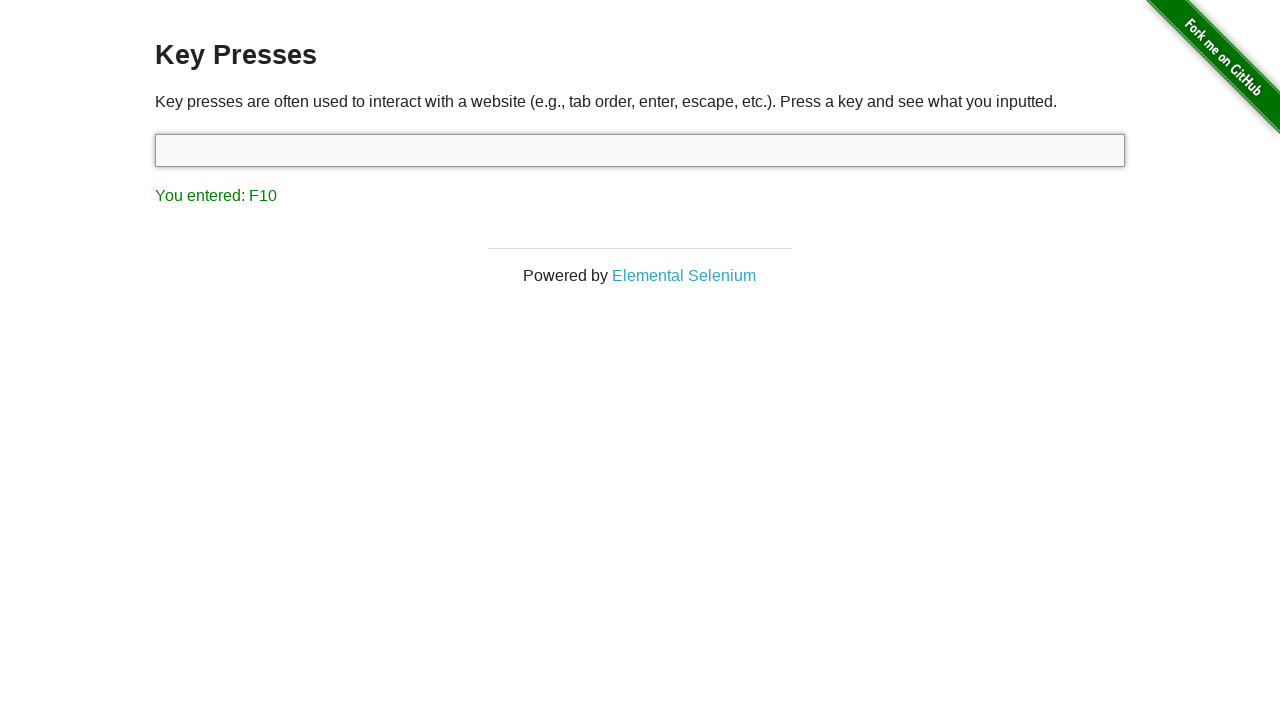

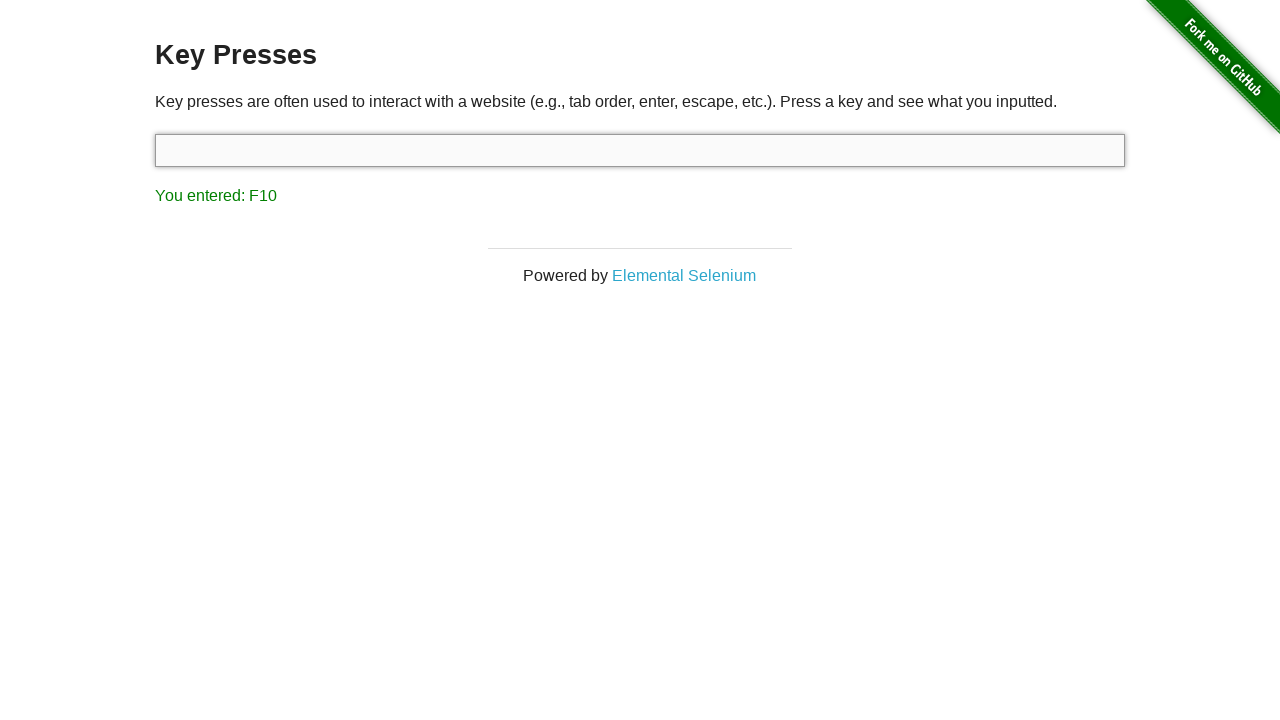